Tests QR code generation for an email address by selecting email type from dropdown, entering an email, and generating the QR code

Starting URL: http://zxing.appspot.com/generator/

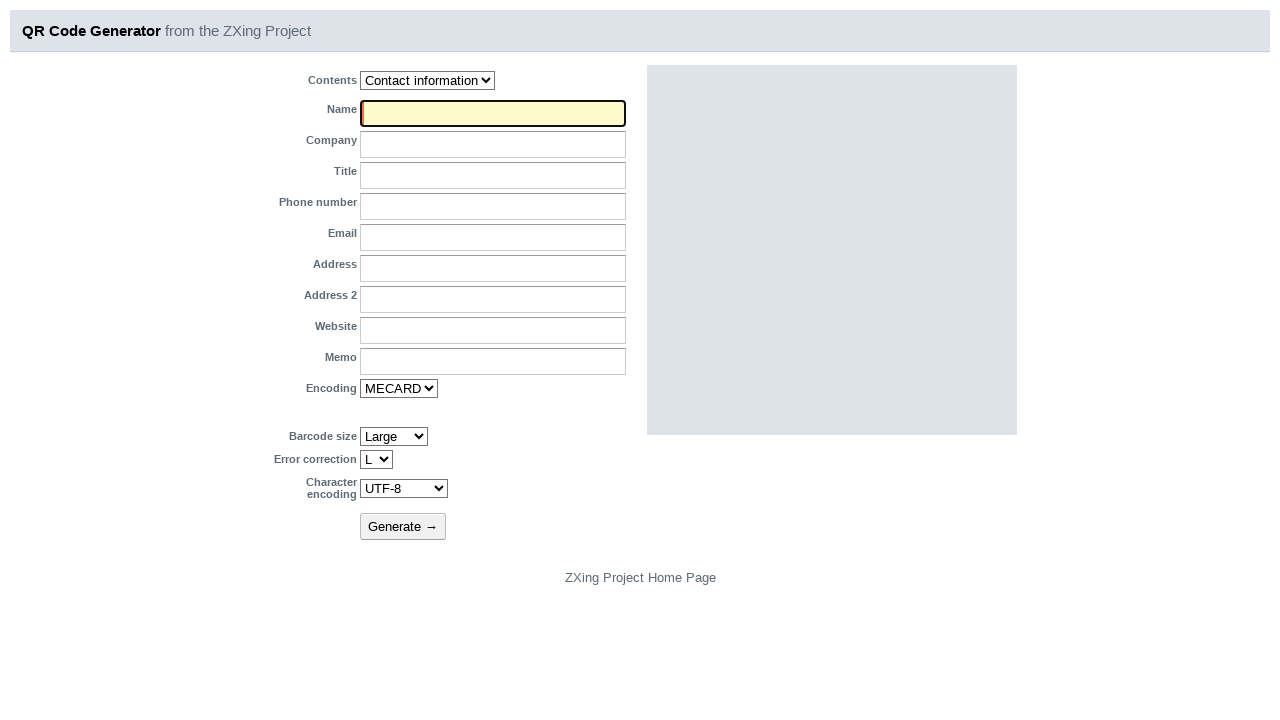

Clicked on dropdown to open it at (428, 80) on select
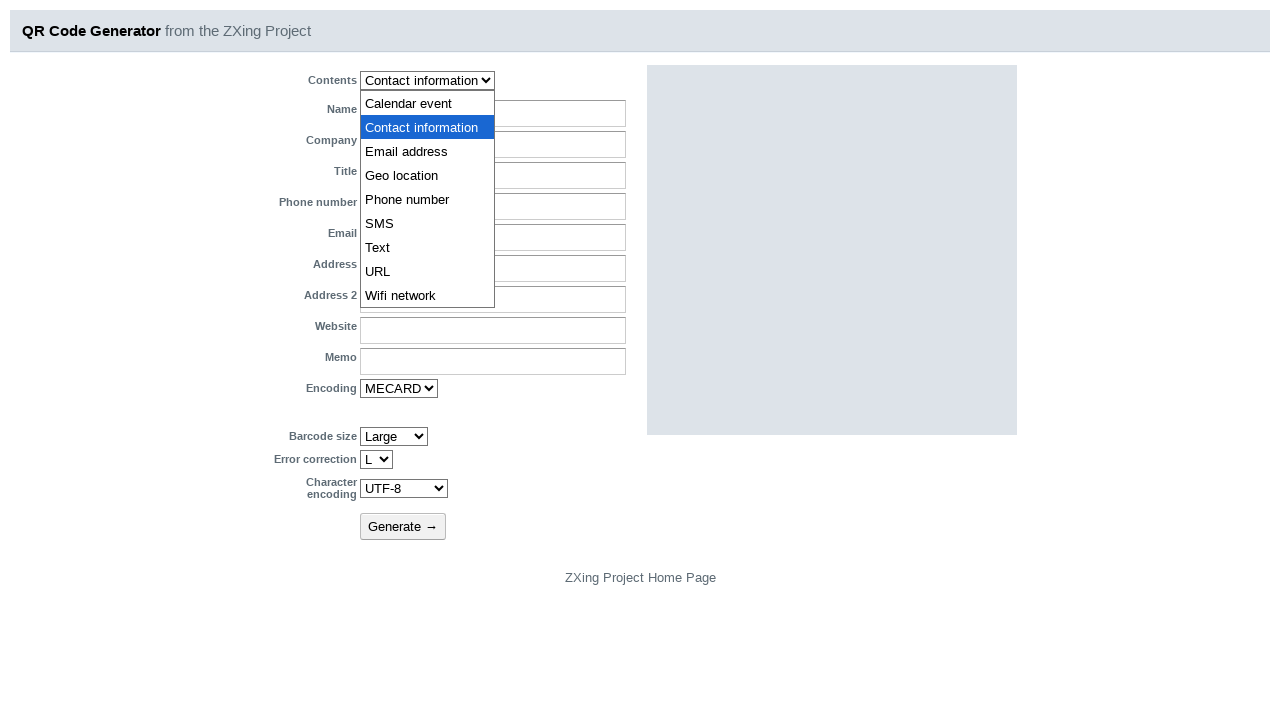

Selected 'Email address' option from dropdown on select
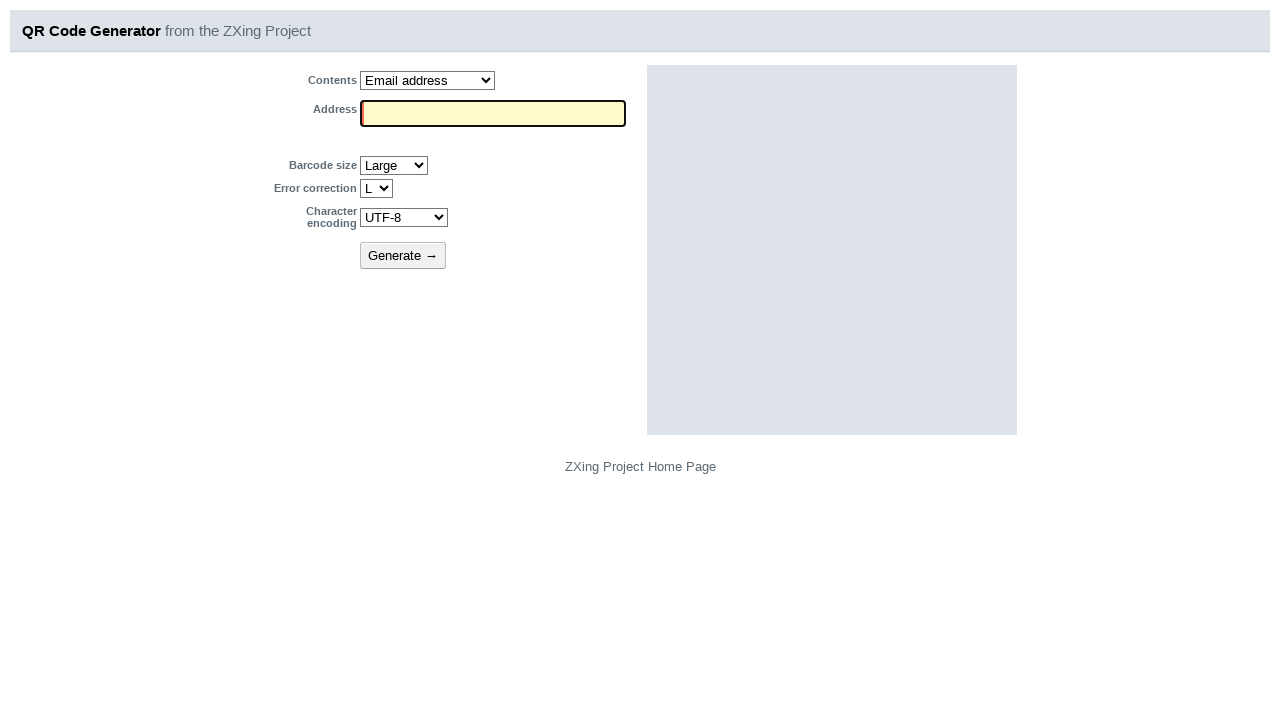

Filled in email address 'testuser2024@example.com' on input
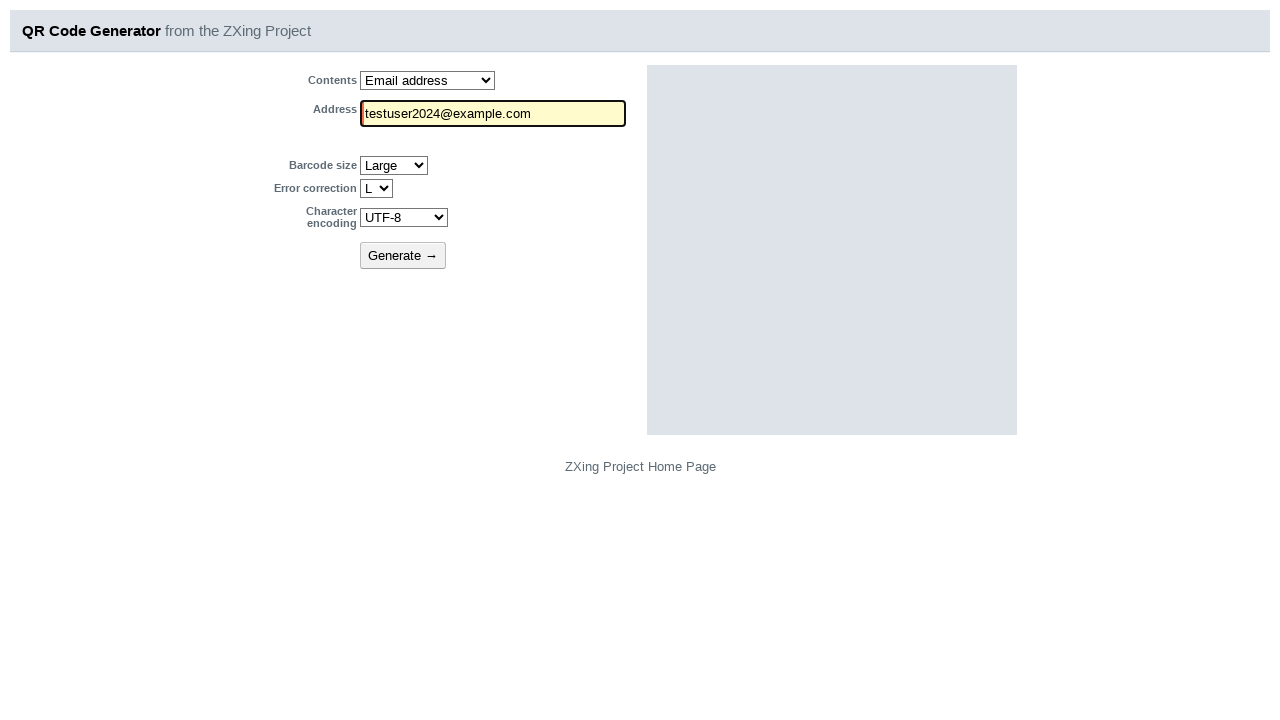

Clicked Generate button to create QR code at (403, 256) on button
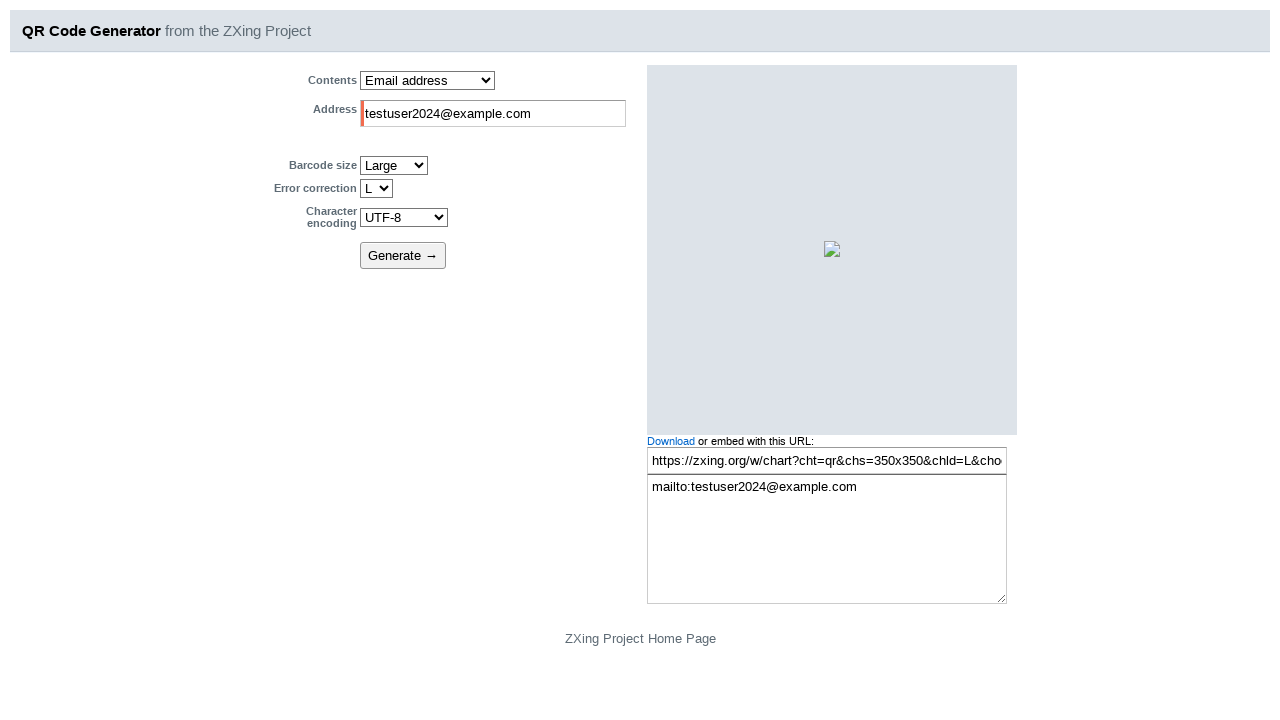

Waited for QR code generation to complete
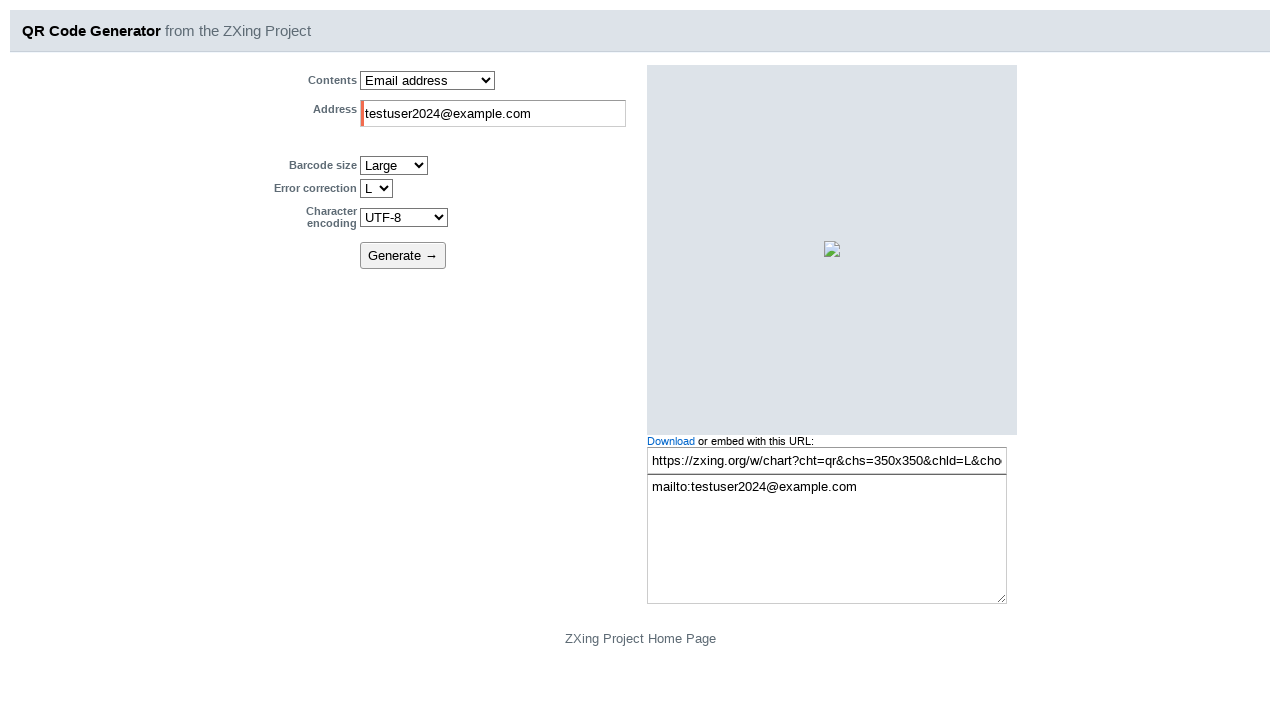

Clicked on the generated QR code link at (671, 441) on a
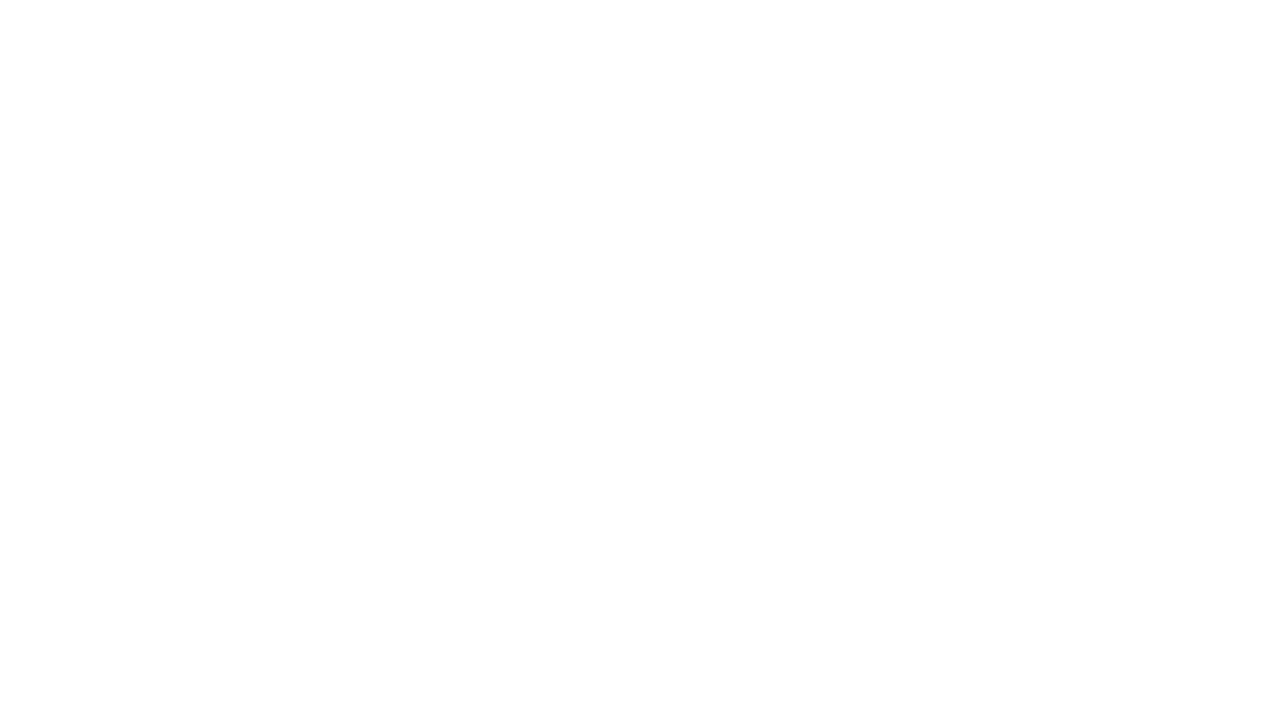

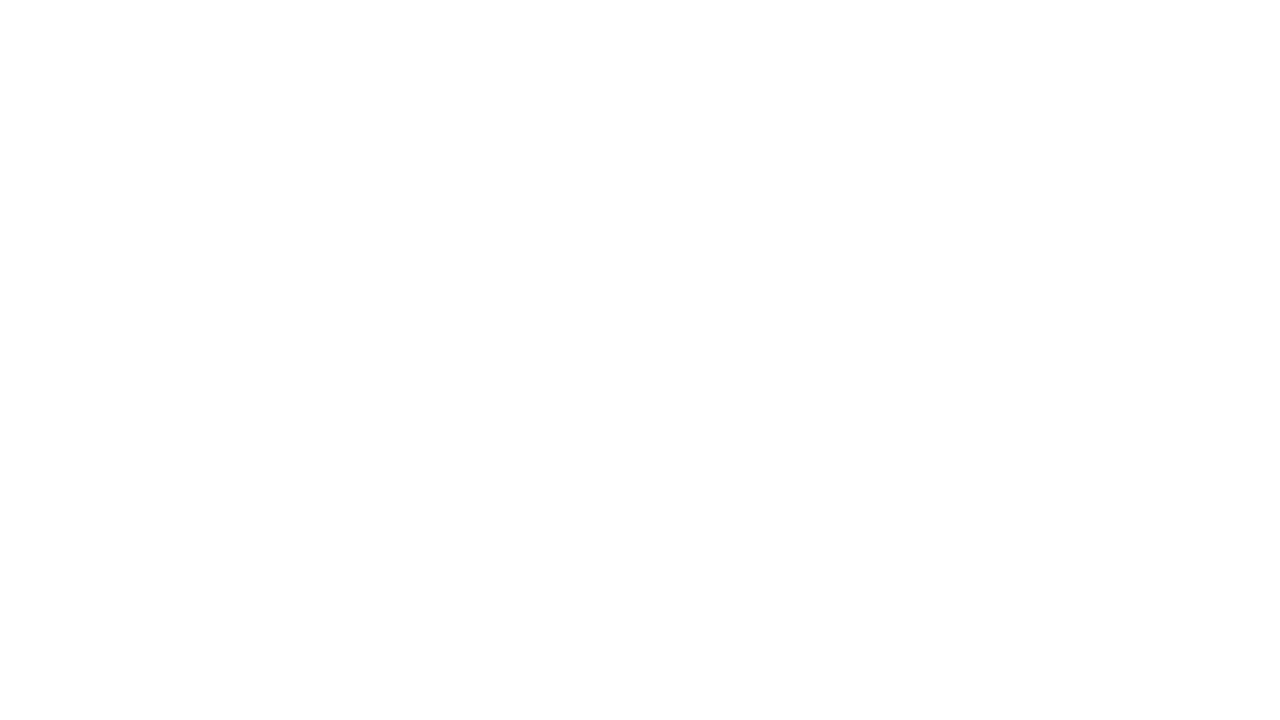